Tests window popup functionality by clicking on Instagram and Facebook follow buttons, handling multiple browser windows, and closing one of them

Starting URL: https://syntaxprojects.com/window-popup-modal-demo.php

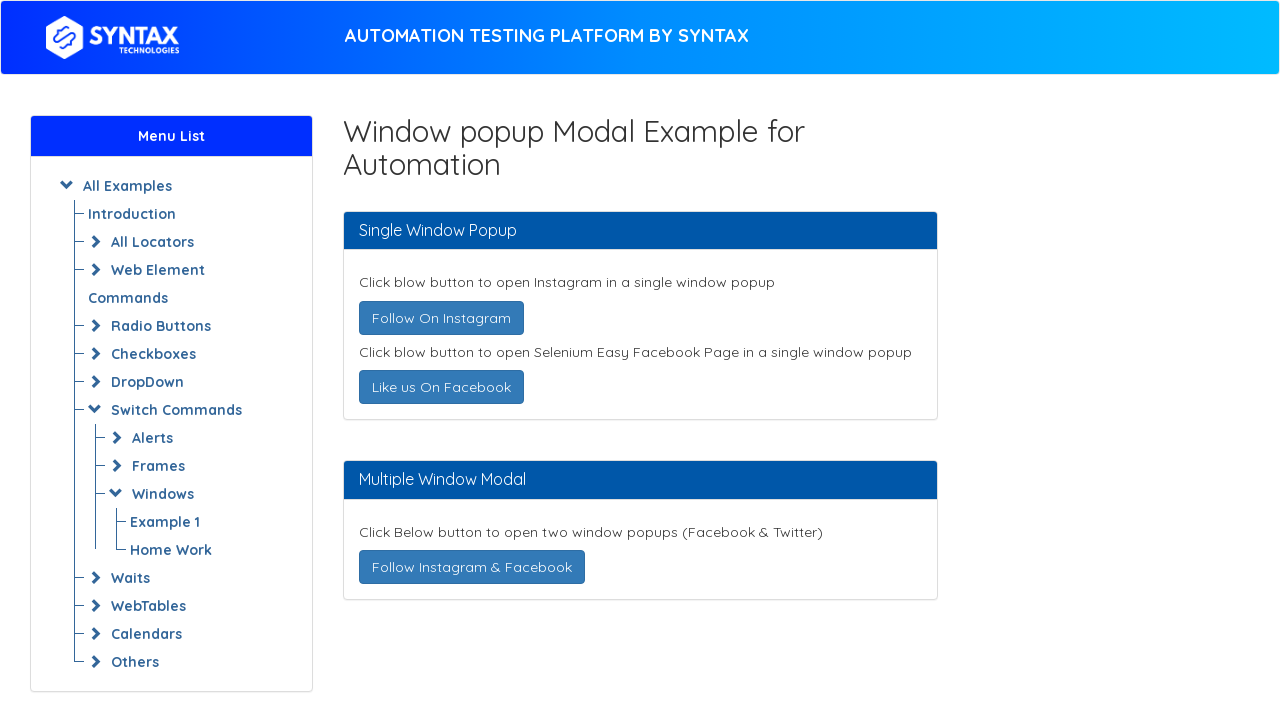

Clicked Instagram follow button, opening new window at (441, 318) on xpath=//a[@title='Follow @syntaxtech on Instagram']
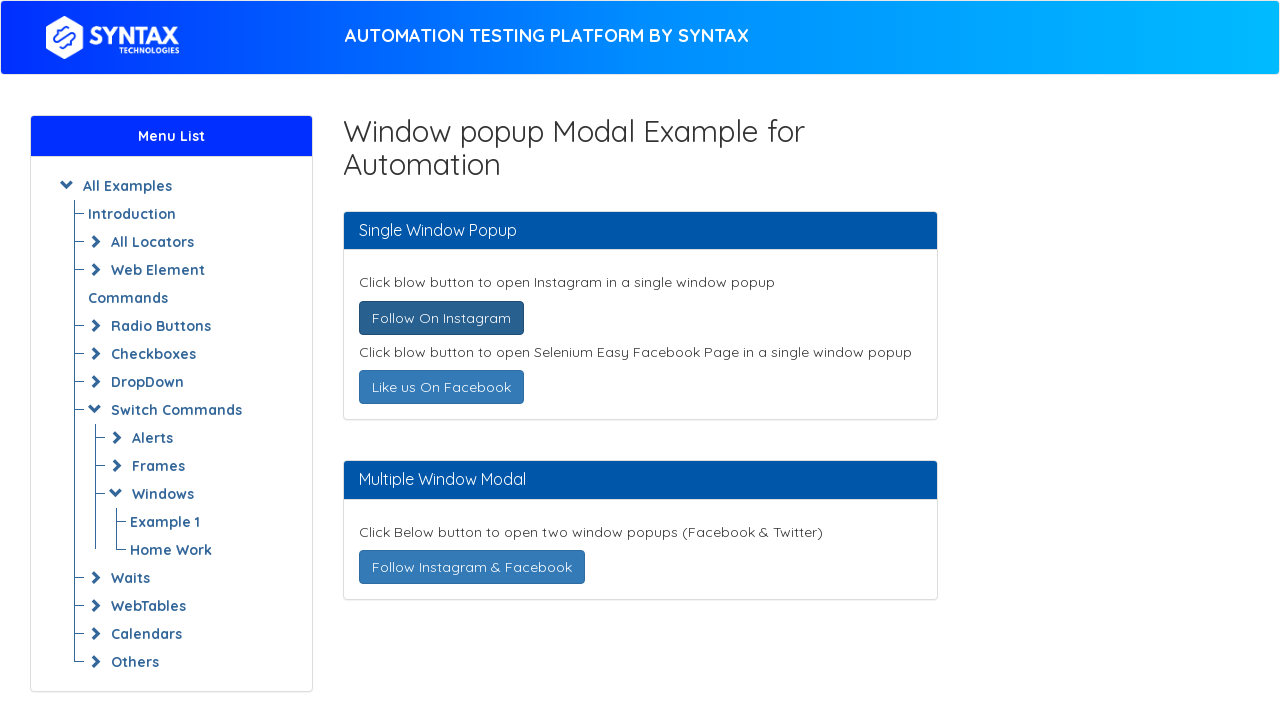

Clicked Facebook follow button, opening another new window at (441, 387) on xpath=//a[@title='Follow @syntaxtech on Facebook']
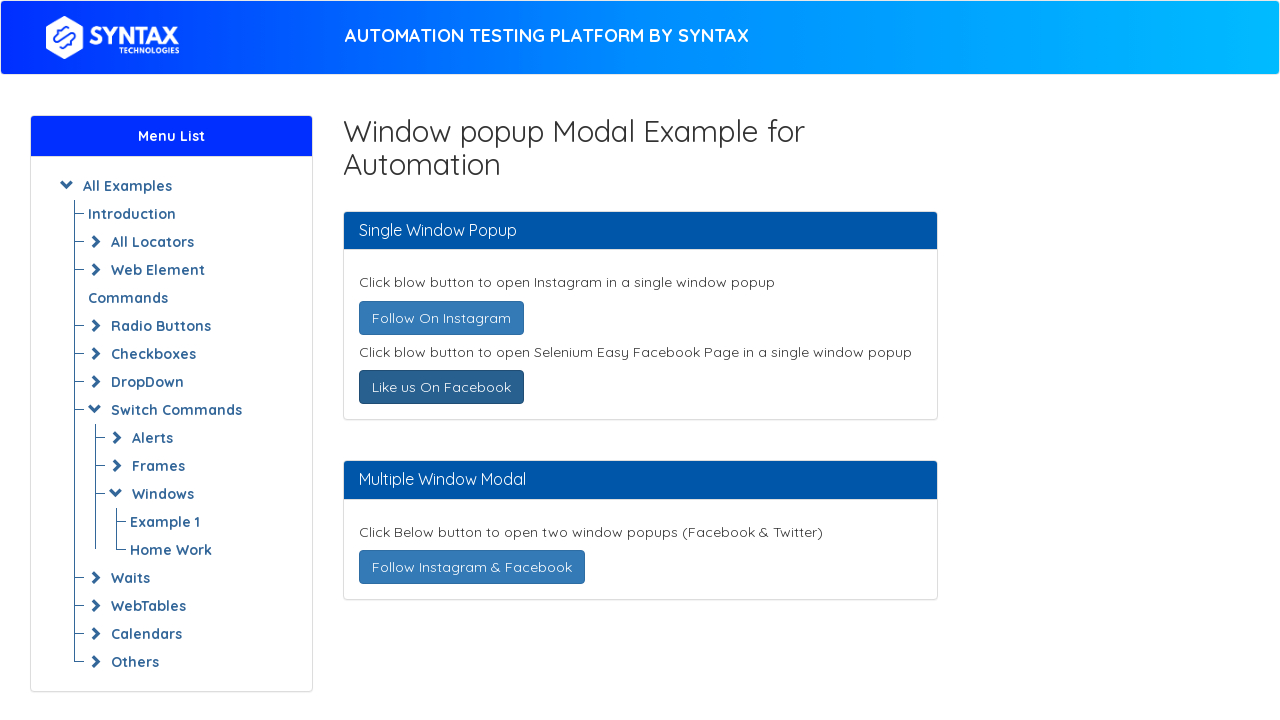

Retrieved all browser windows/pages
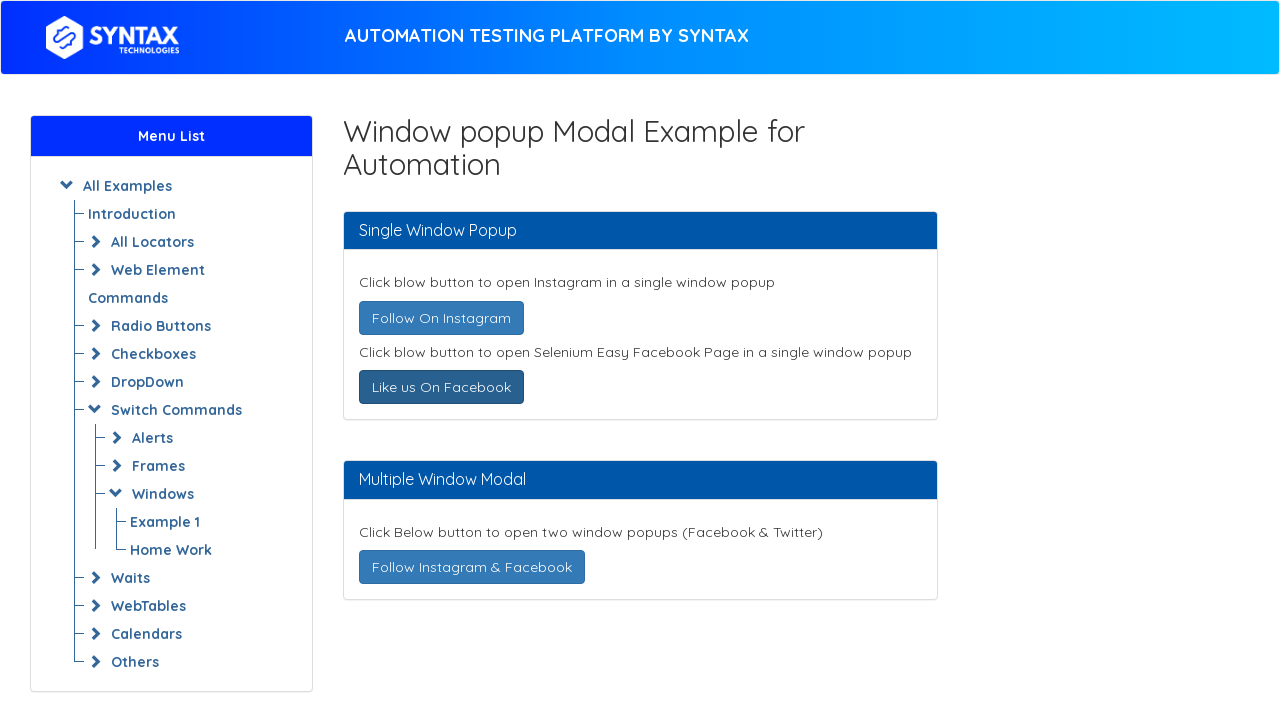

Printed URL information for all open pages
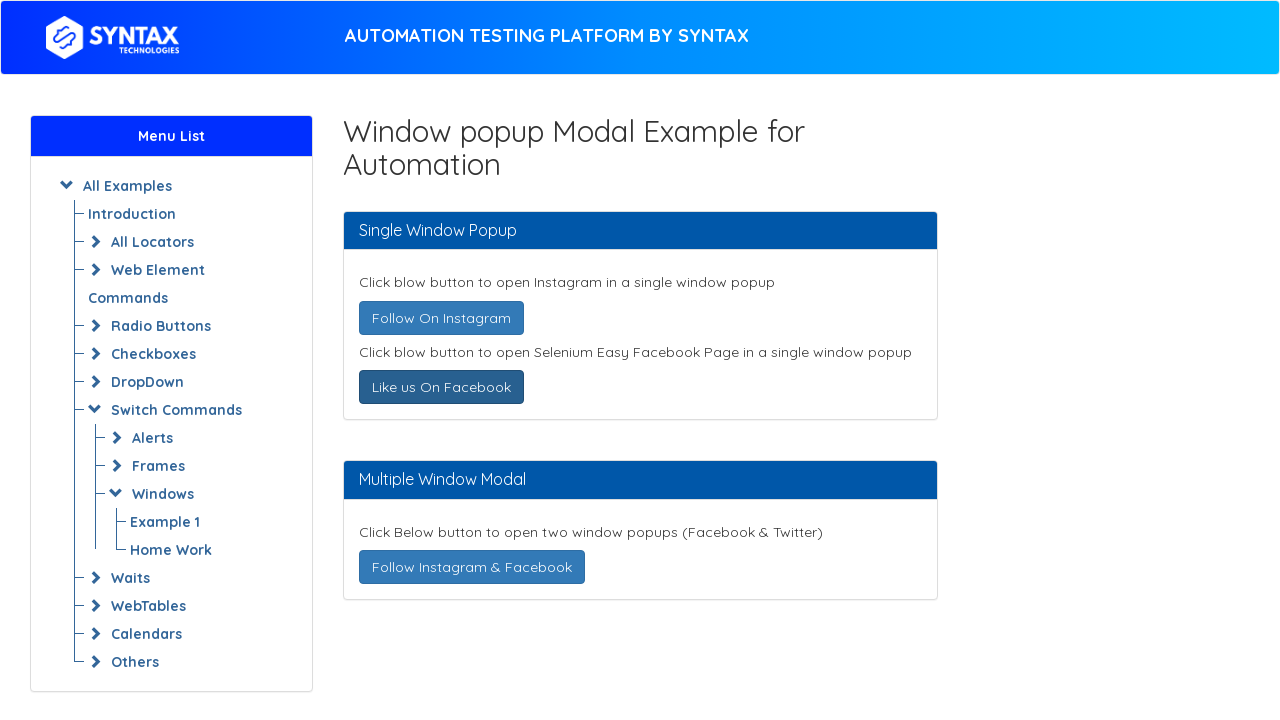

Closed the Instagram popup window
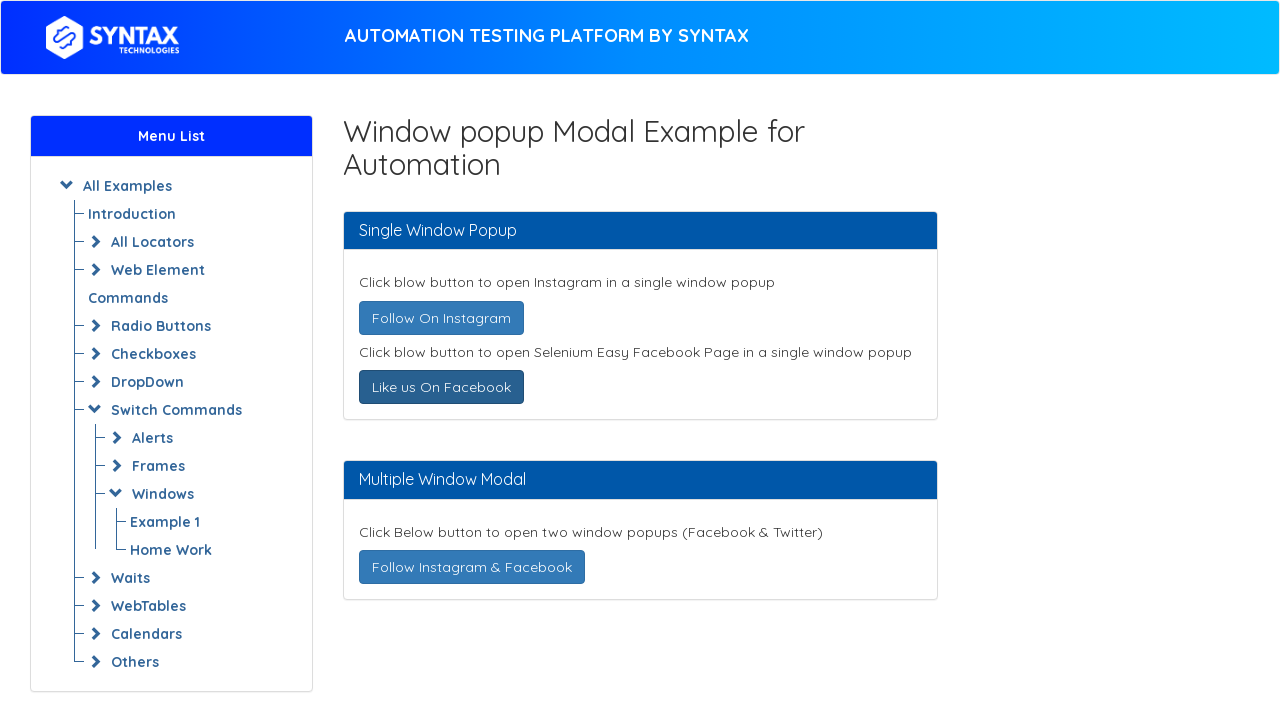

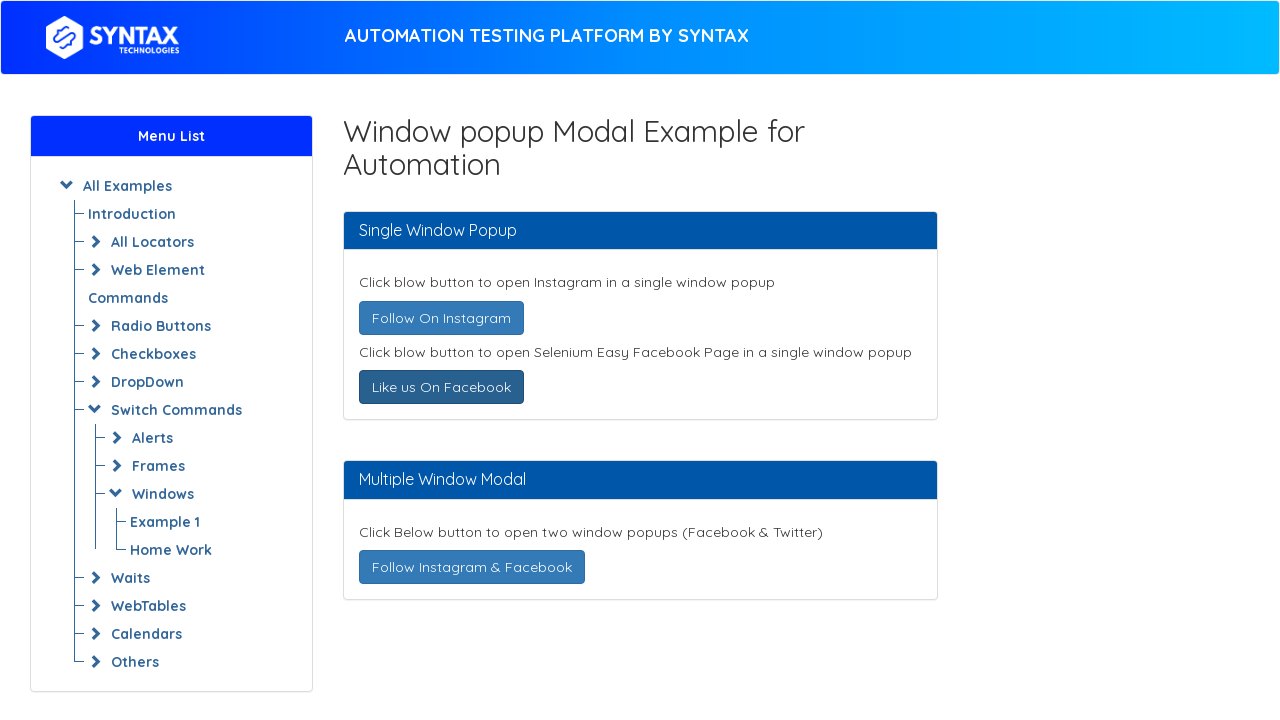